Tests hover functionality by hovering over three different images and verifying that user information and profile links become visible on hover

Starting URL: https://practice.cydeo.com/hovers

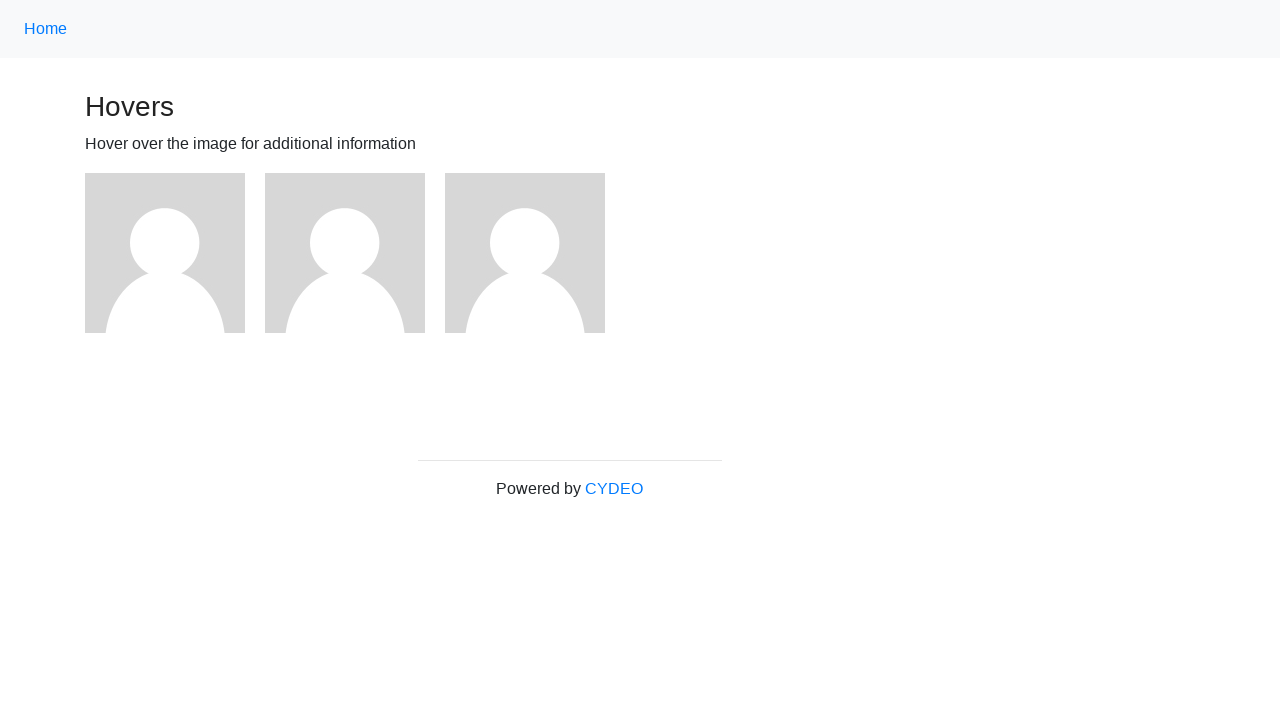

Located first image element
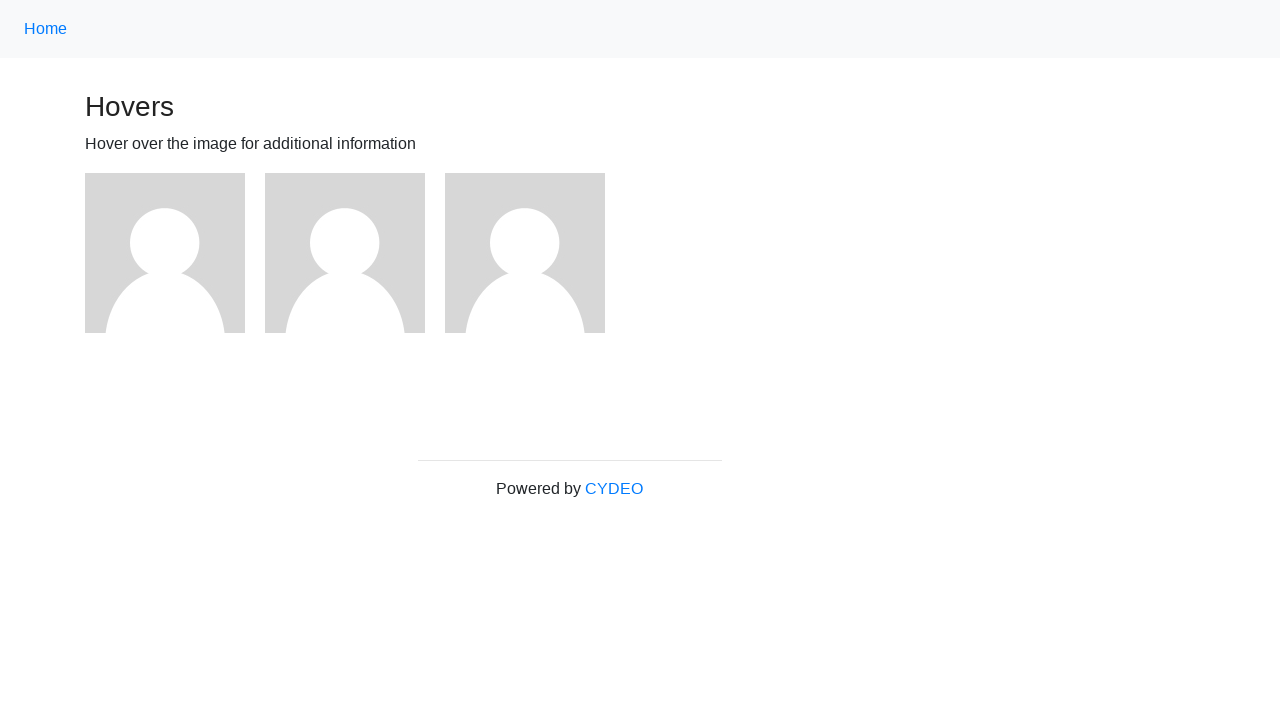

Located second image element
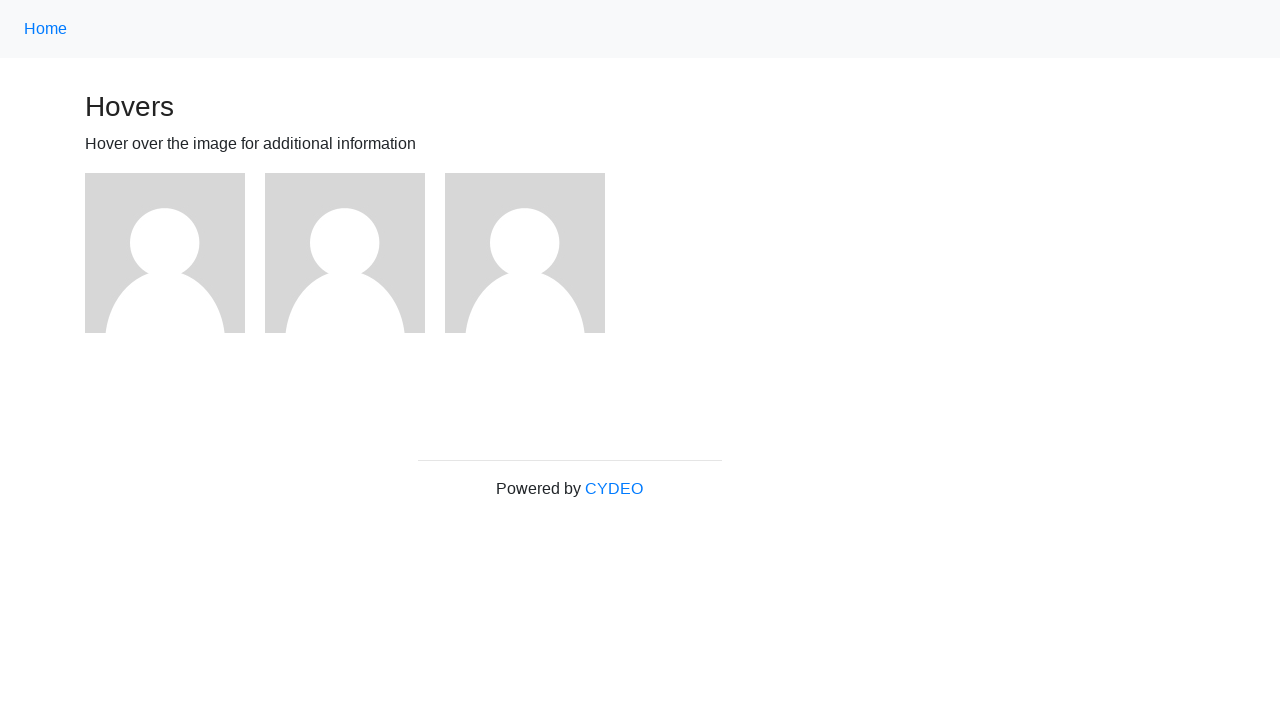

Located third image element
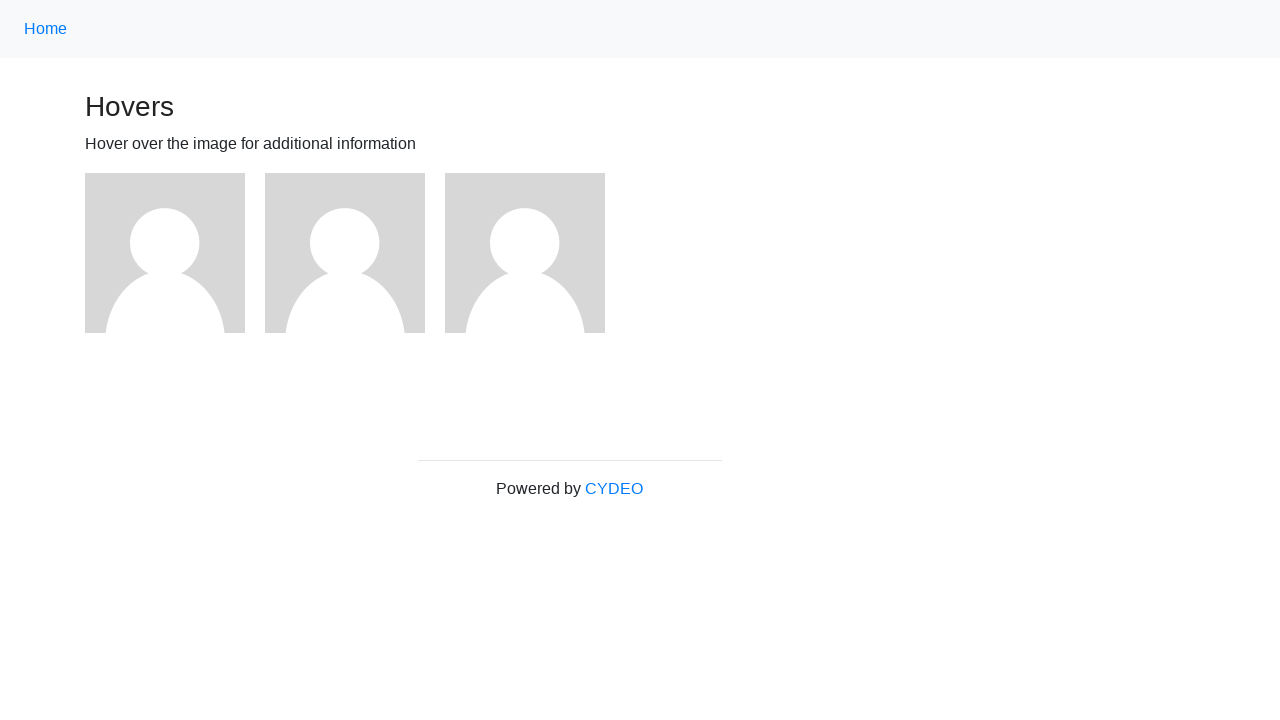

Hovered over first image at (165, 253) on (//img[@src='/img/avatar-blank.jpg'])[1]
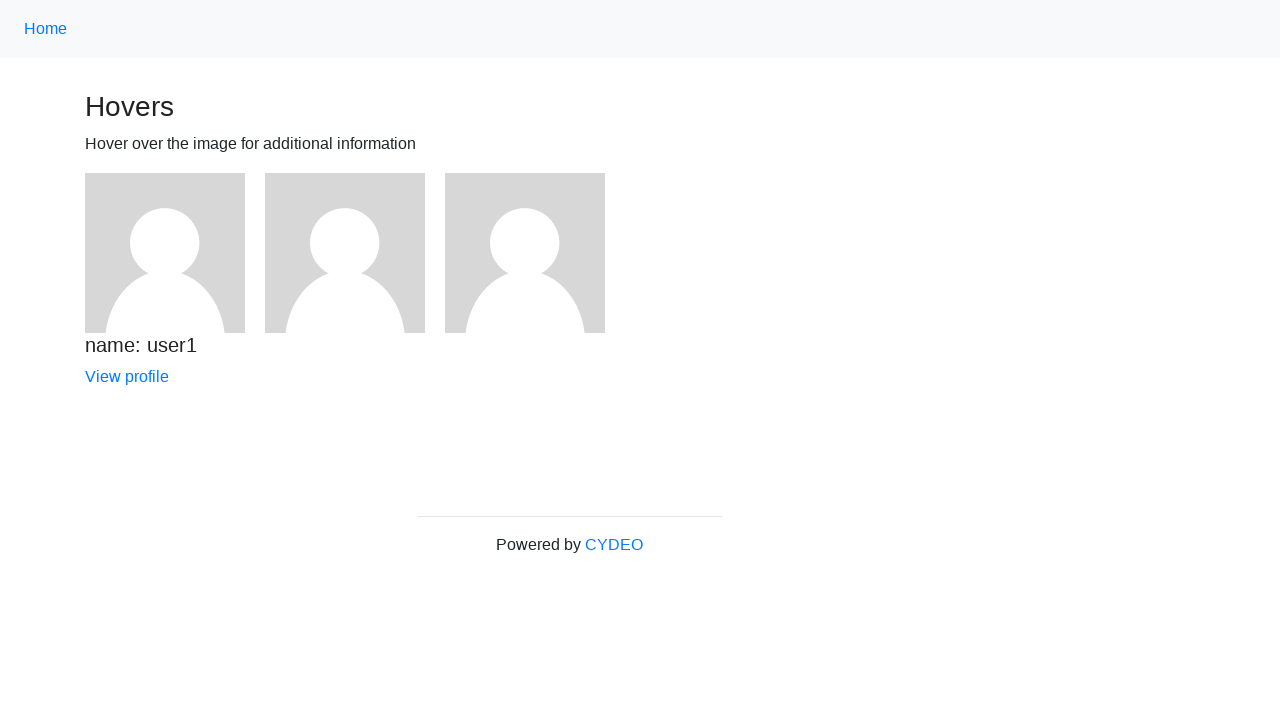

Verified user1 name is visible after hover
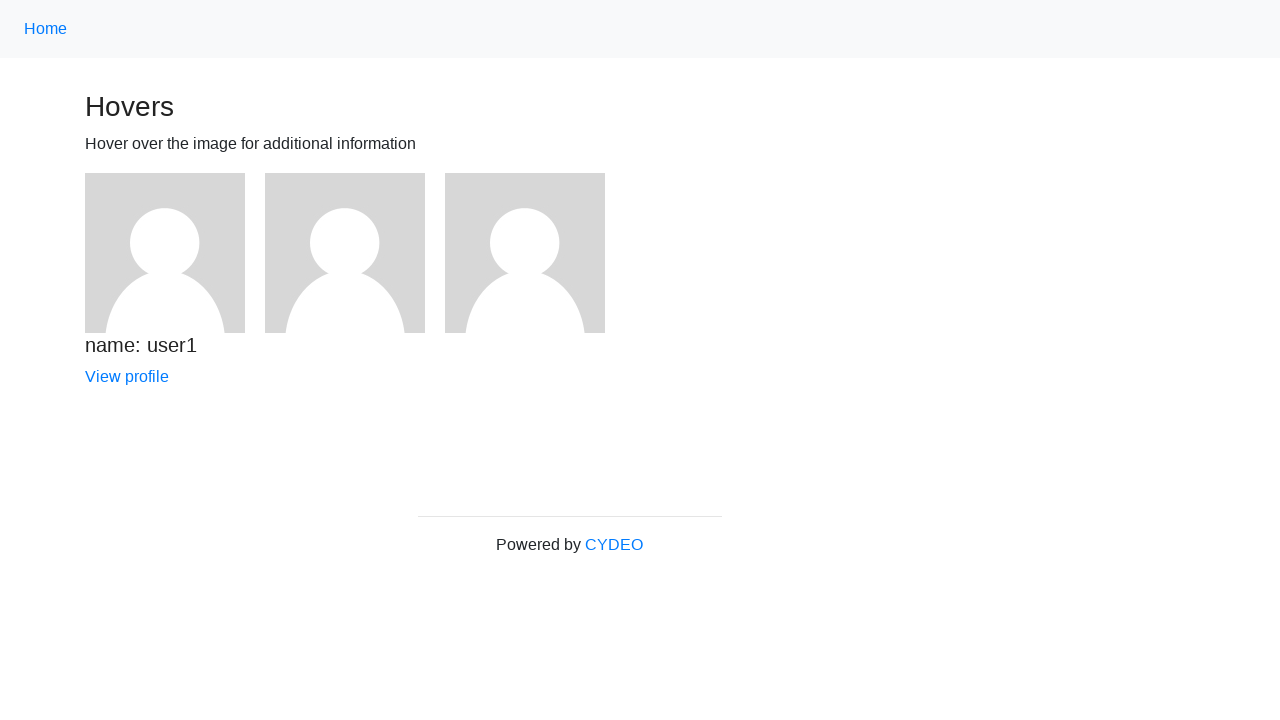

Verified user1 profile link is visible
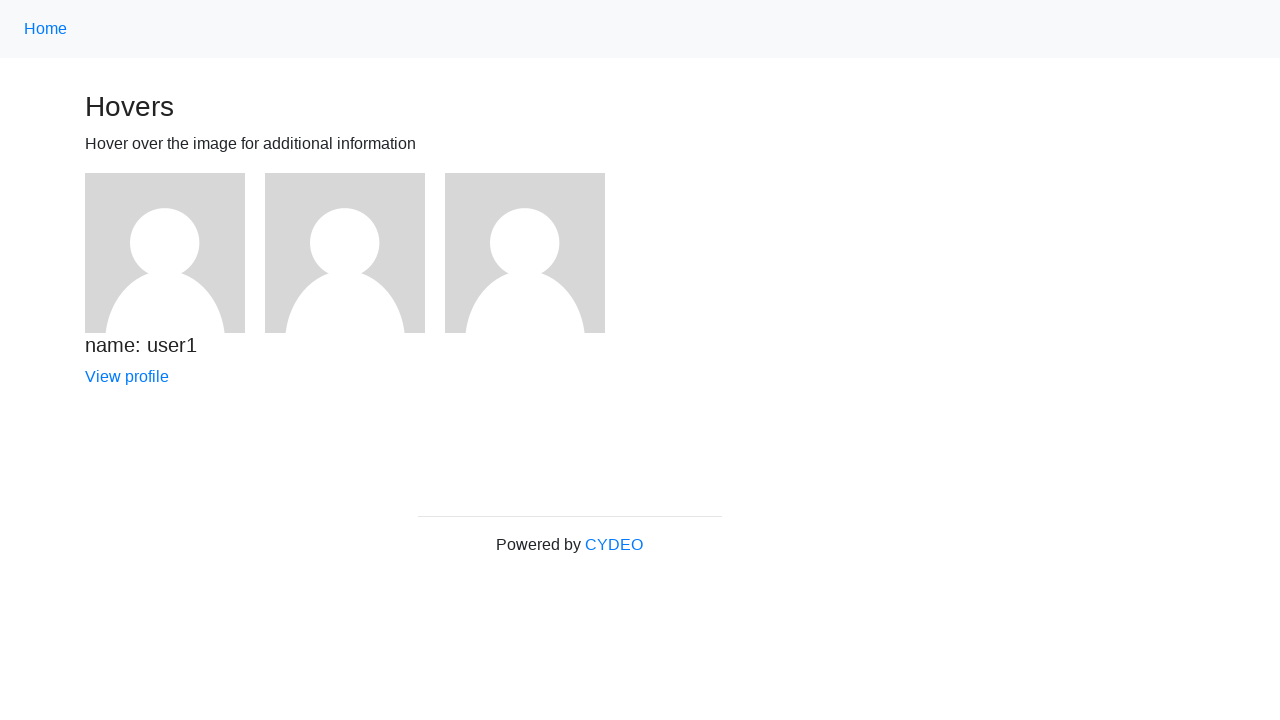

Hovered over second image at (345, 253) on (//img[@src='/img/avatar-blank.jpg'])[2]
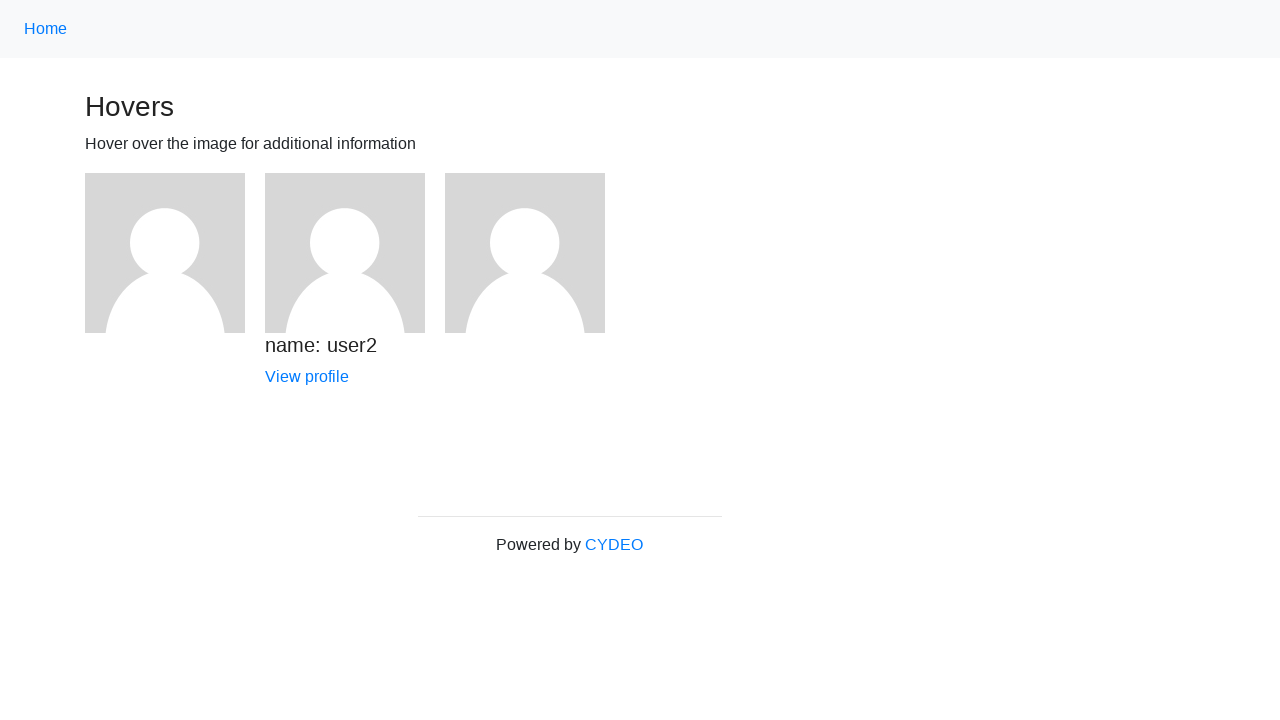

Verified user2 name is visible after hover
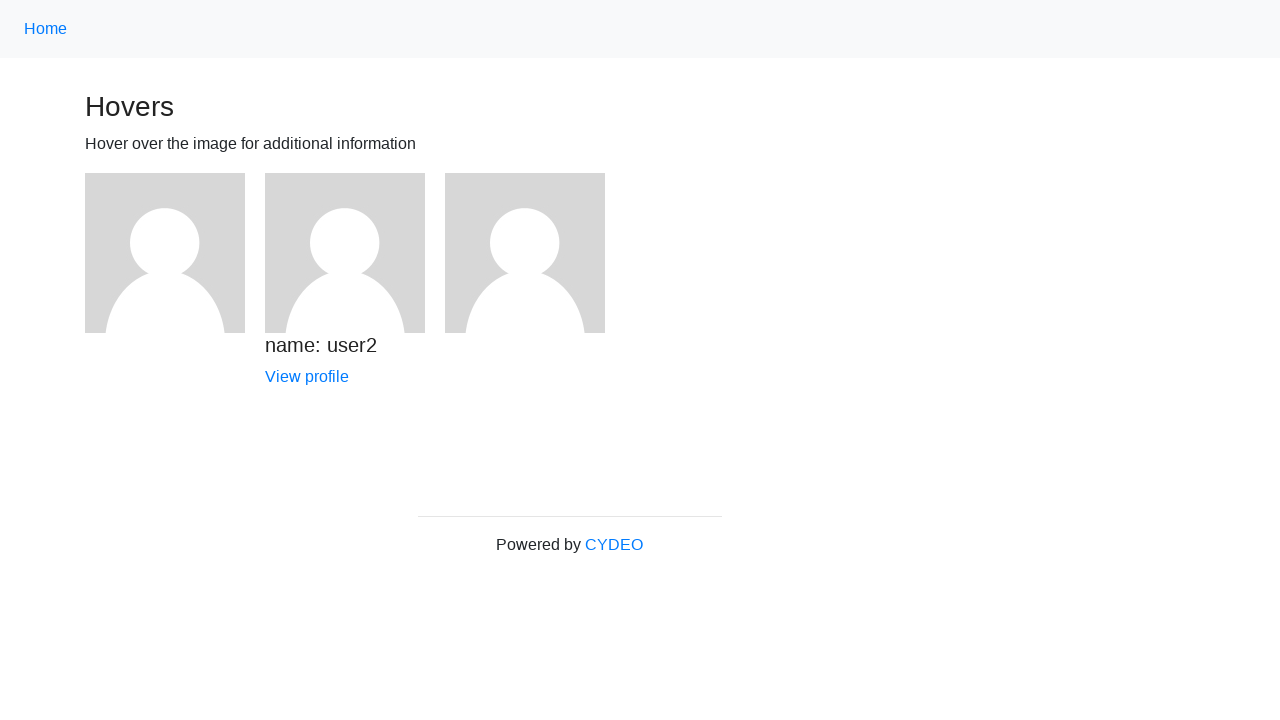

Verified user2 profile link is visible
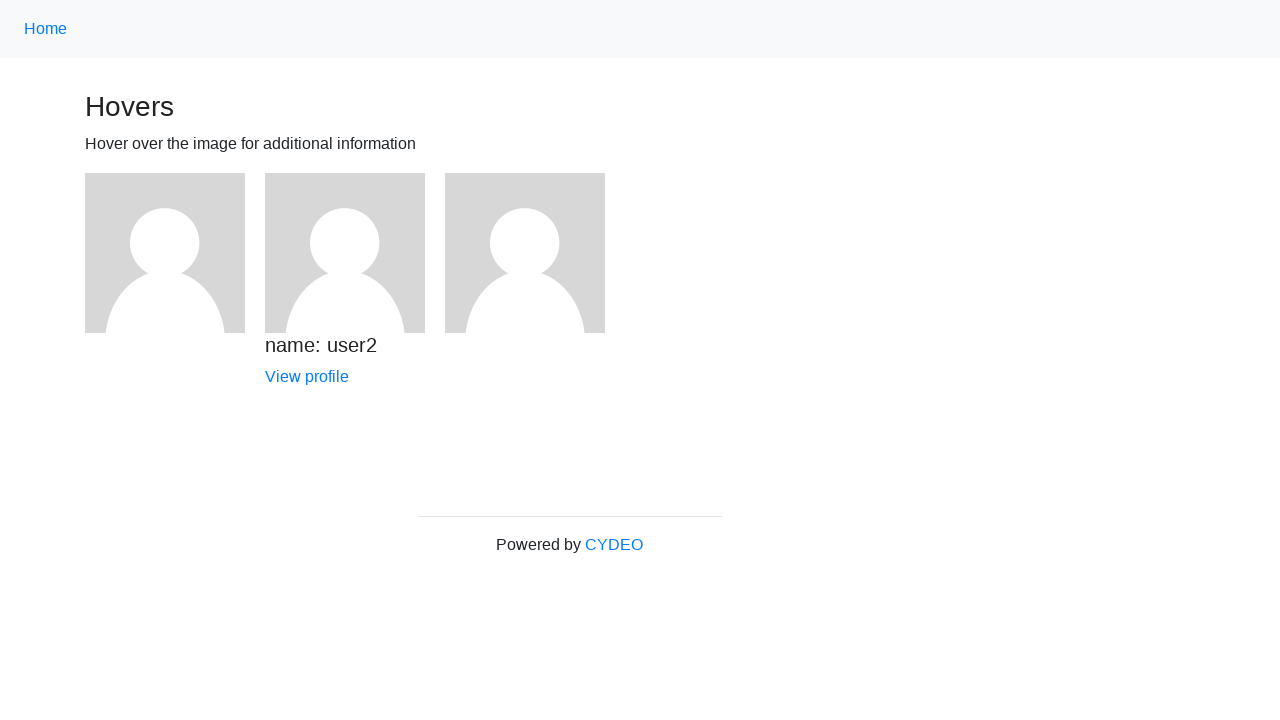

Hovered over third image at (525, 253) on (//img[@src='/img/avatar-blank.jpg'])[3]
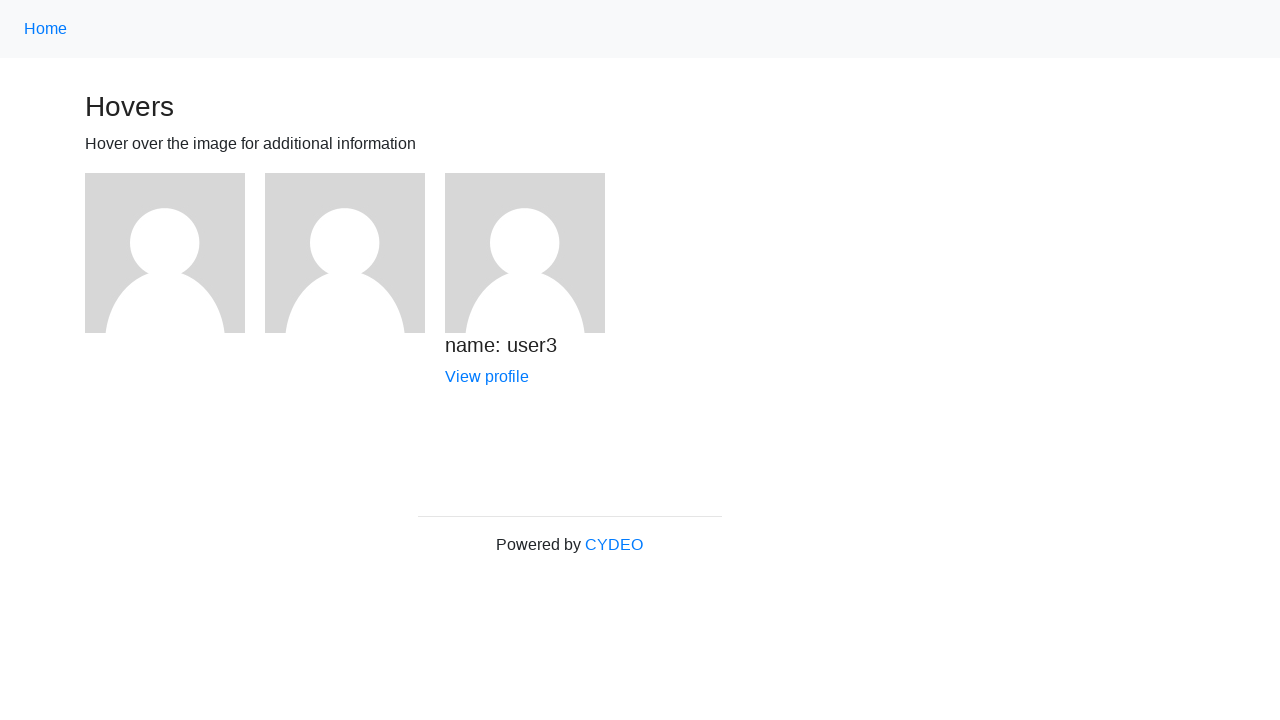

Verified user3 name is visible after hover
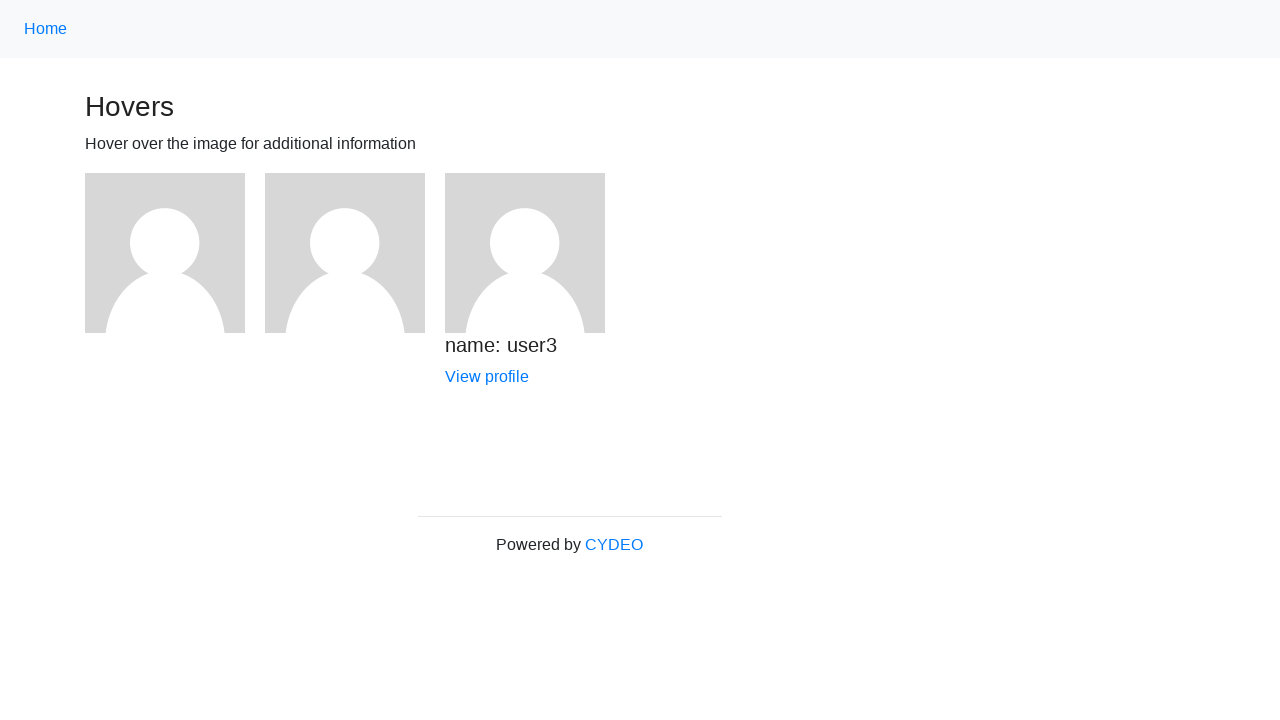

Verified user3 profile link is visible
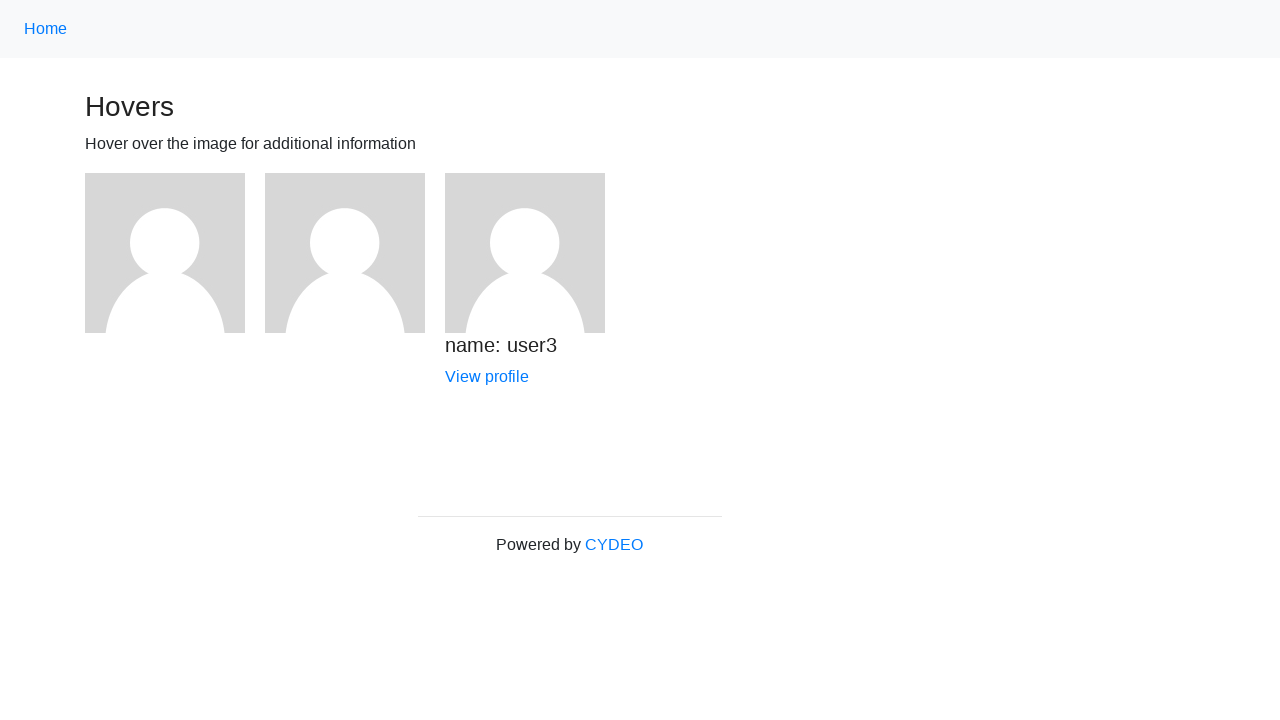

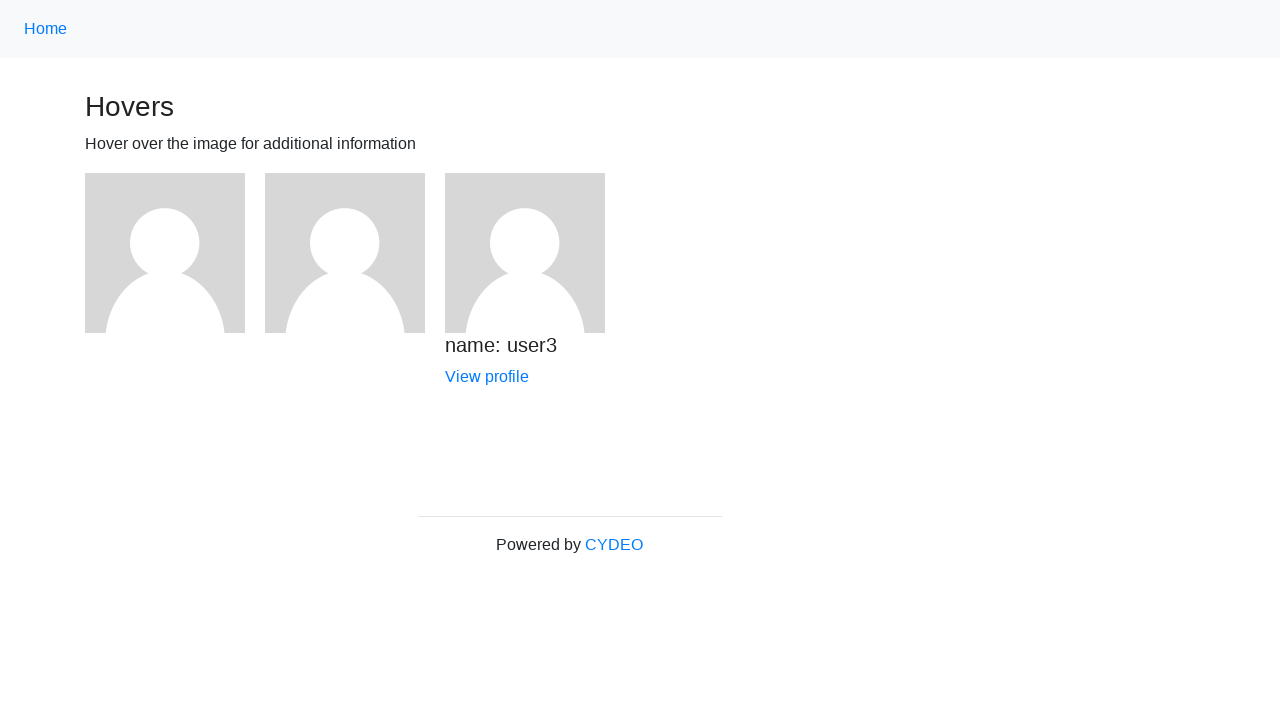